Tests right-click context menu functionality by performing a right-click on a button, selecting the "Copy" option from the context menu, and accepting the resulting alert dialog.

Starting URL: http://swisnl.github.io/jQuery-contextMenu/demo.html

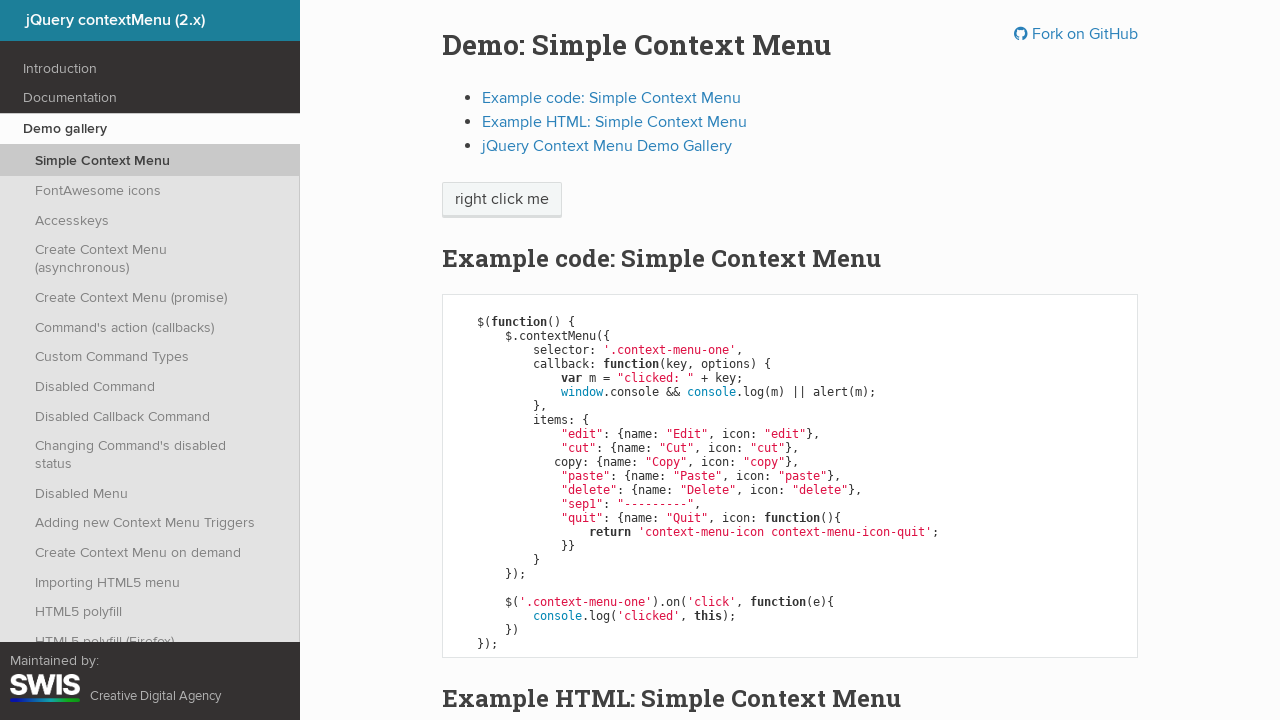

Set up alert dialog handler to auto-accept dialogs
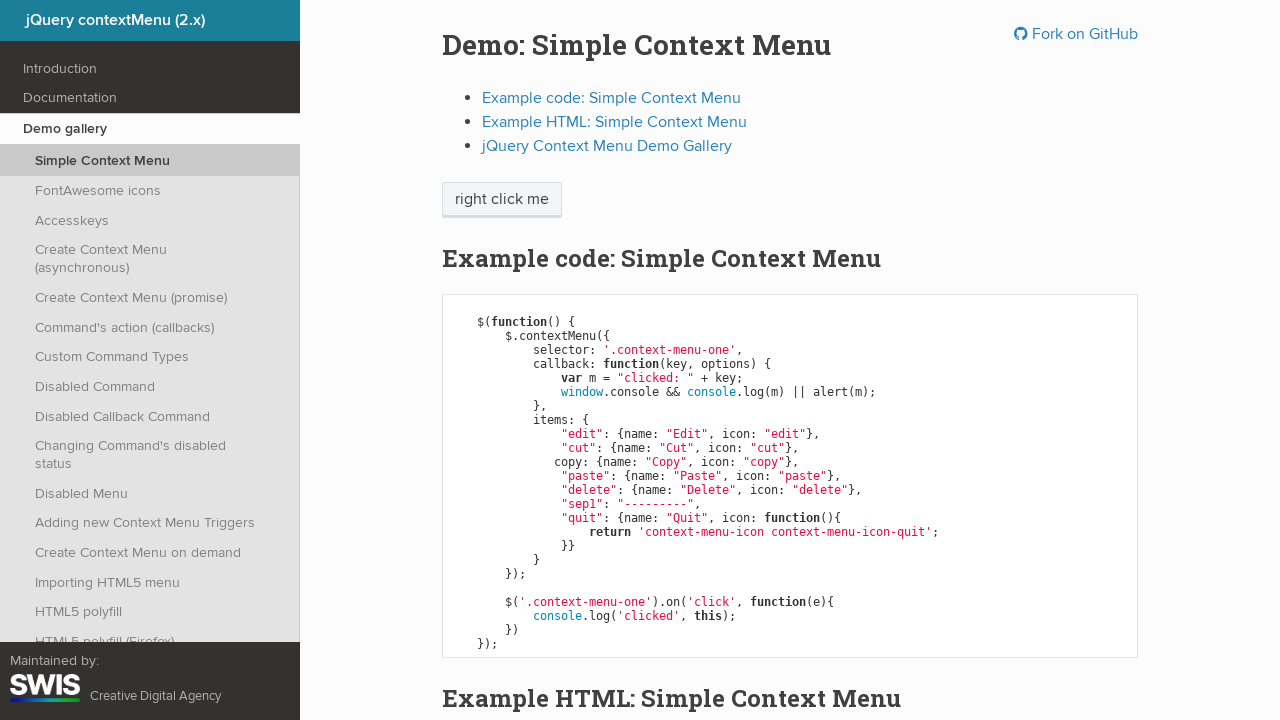

Located the context menu button element
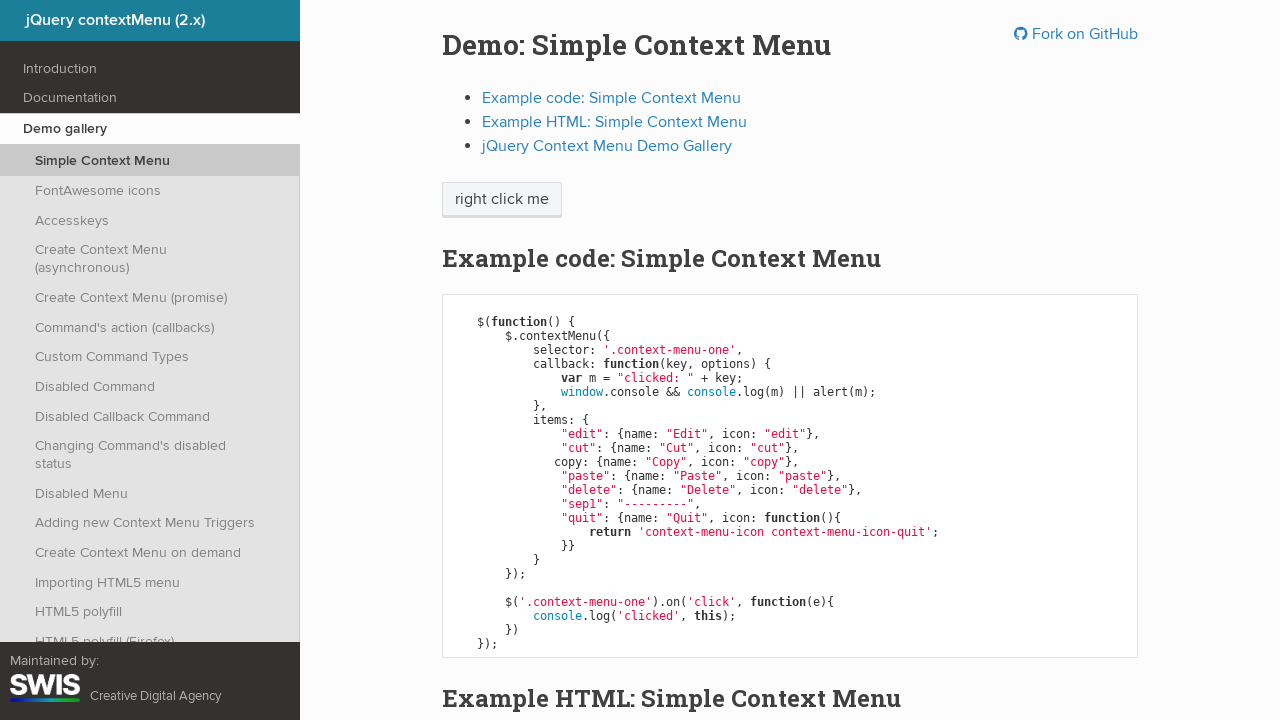

Right-clicked on the button to open context menu at (502, 200) on span.context-menu-one.btn.btn-neutral
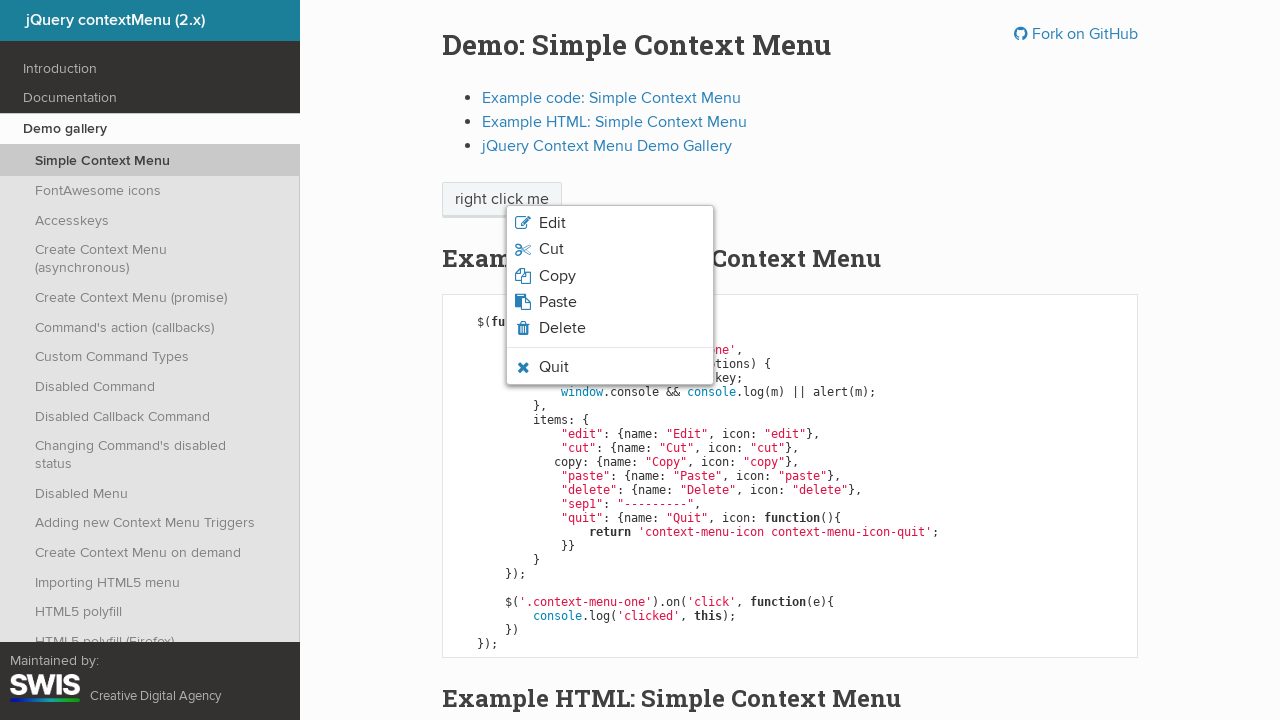

Clicked on 'Copy' option from the context menu at (557, 276) on xpath=//span[normalize-space()='Copy']
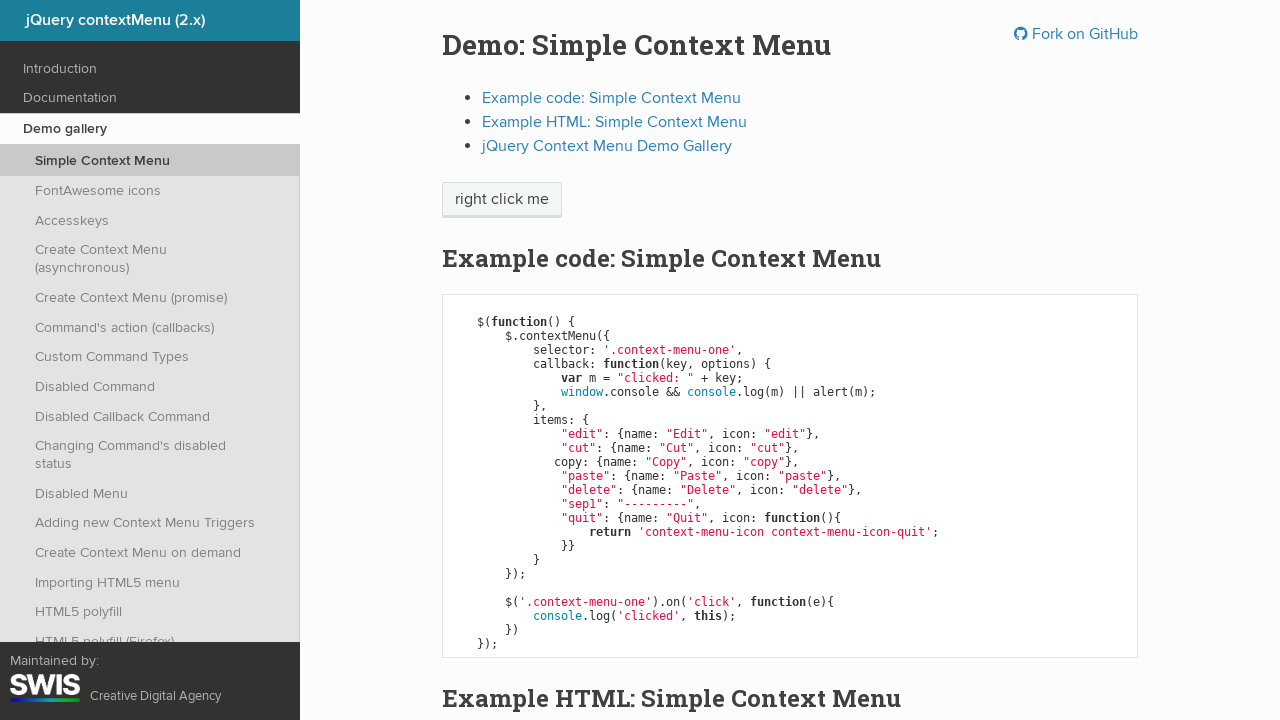

Waited for alert dialog to be processed
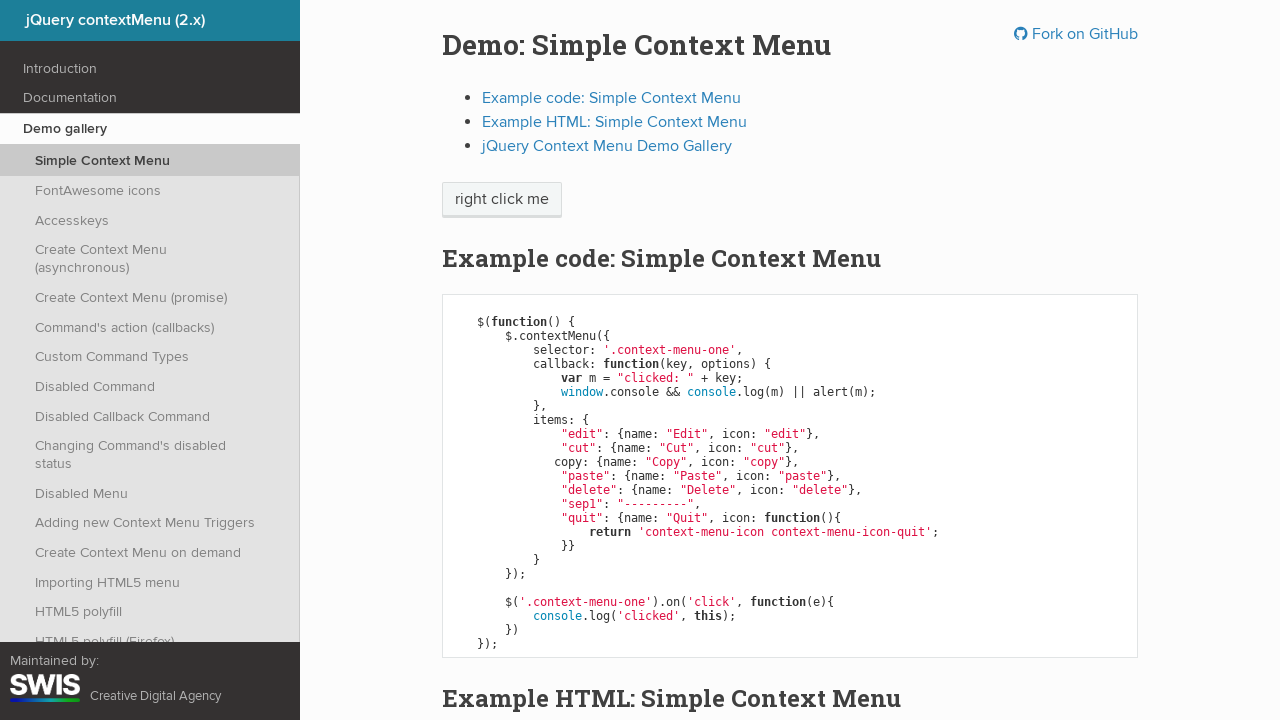

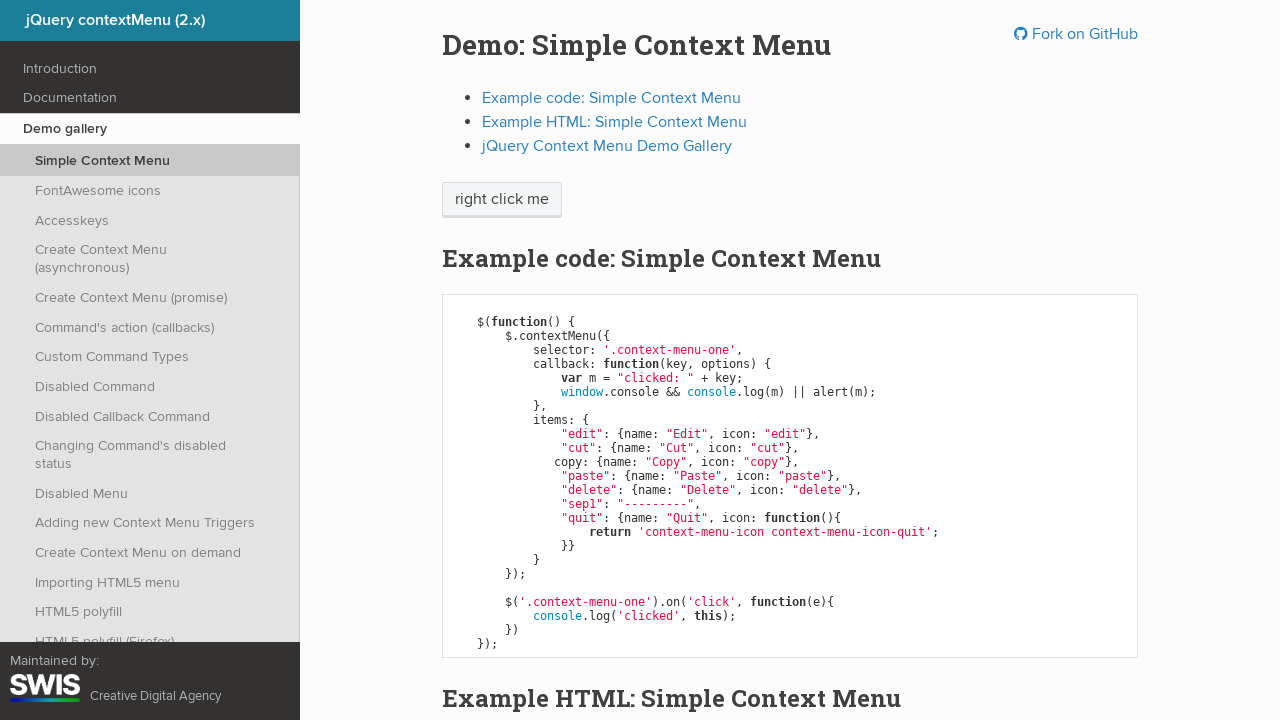